Navigates to demoblaze.com and verifies that links and product elements are present on the page by waiting for them to load

Starting URL: https://demoblaze.com/index.html

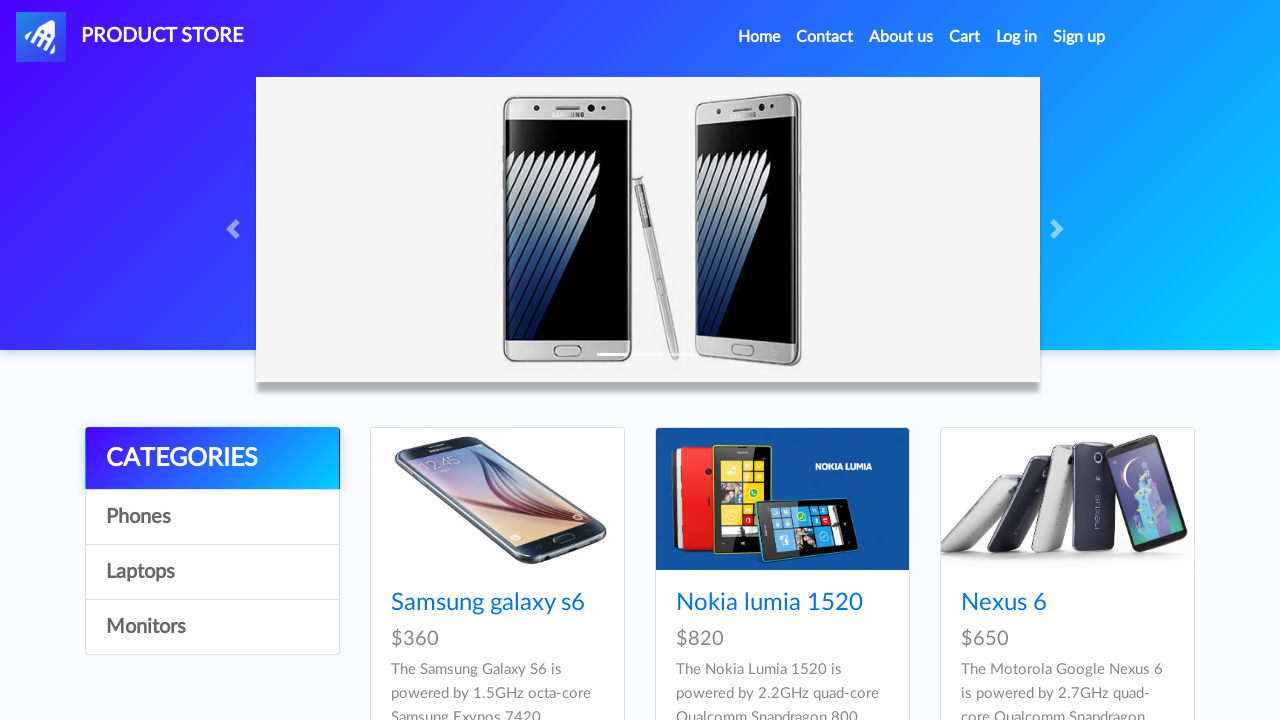

Waited for product links to load in the products section
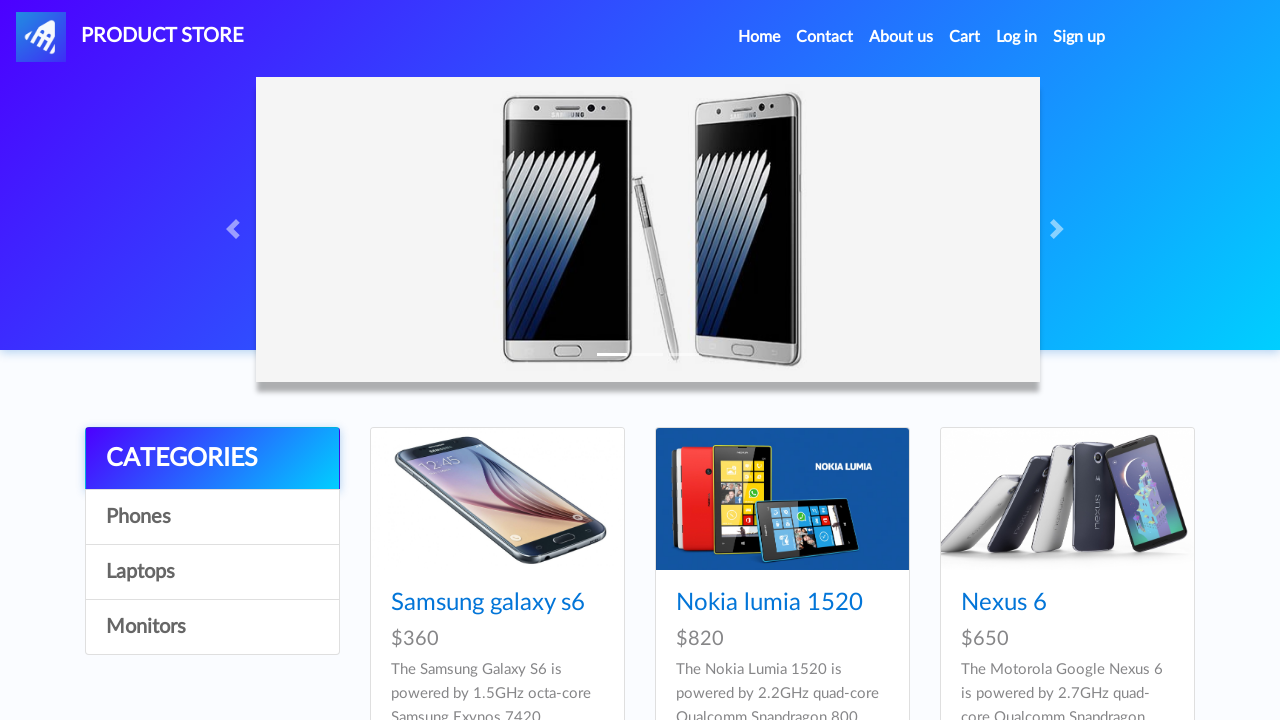

Located all product link elements
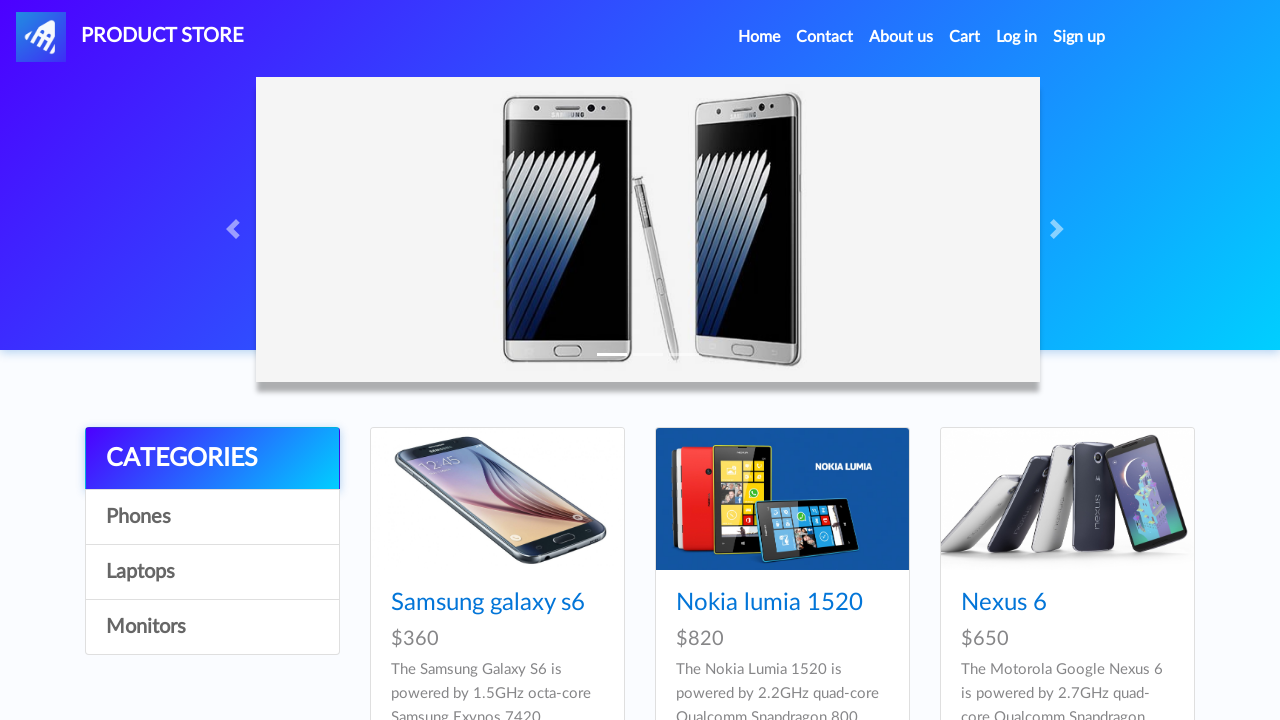

Verified the first product link is visible on the page
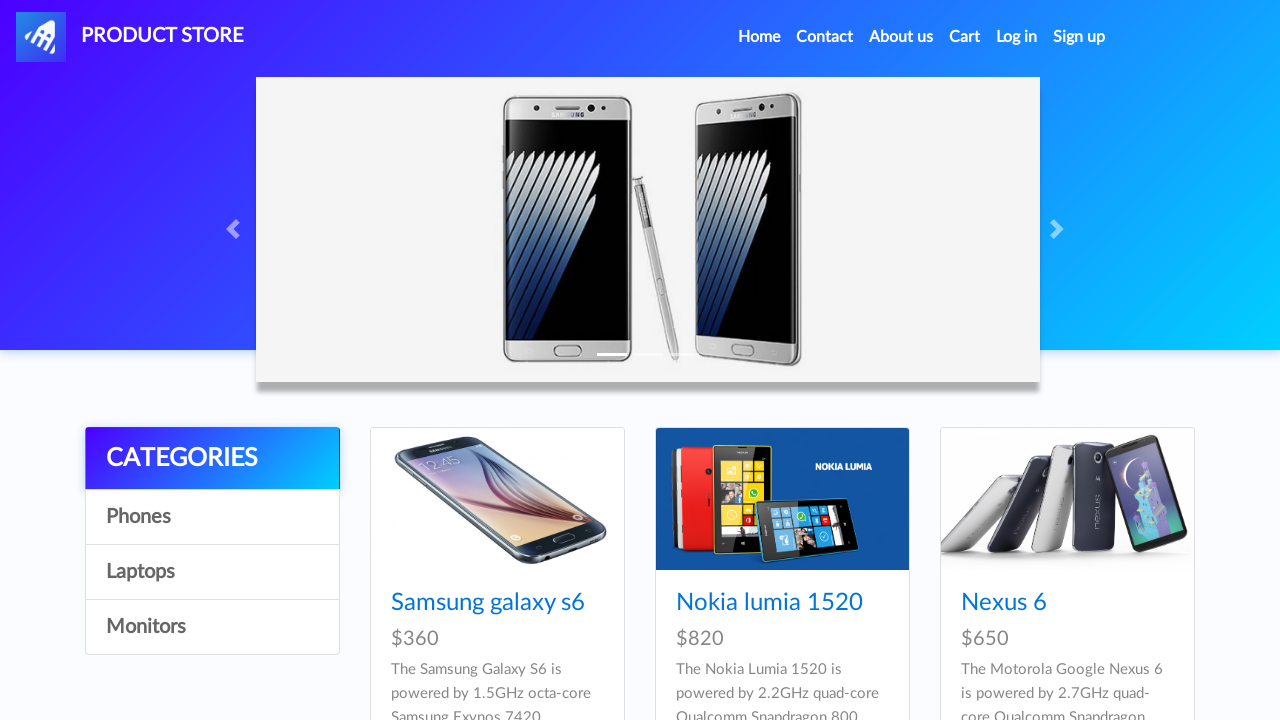

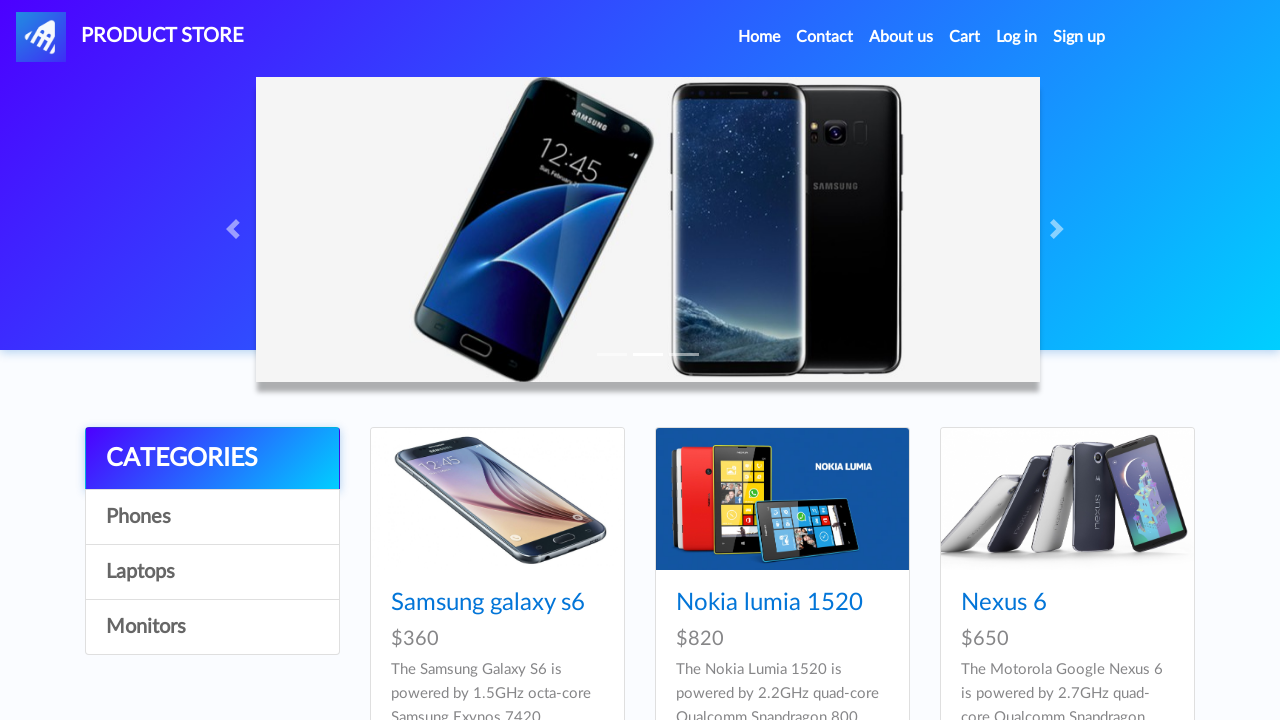